Tests that the toggle all checkbox updates state when individual items are completed or cleared

Starting URL: https://demo.playwright.dev/todomvc

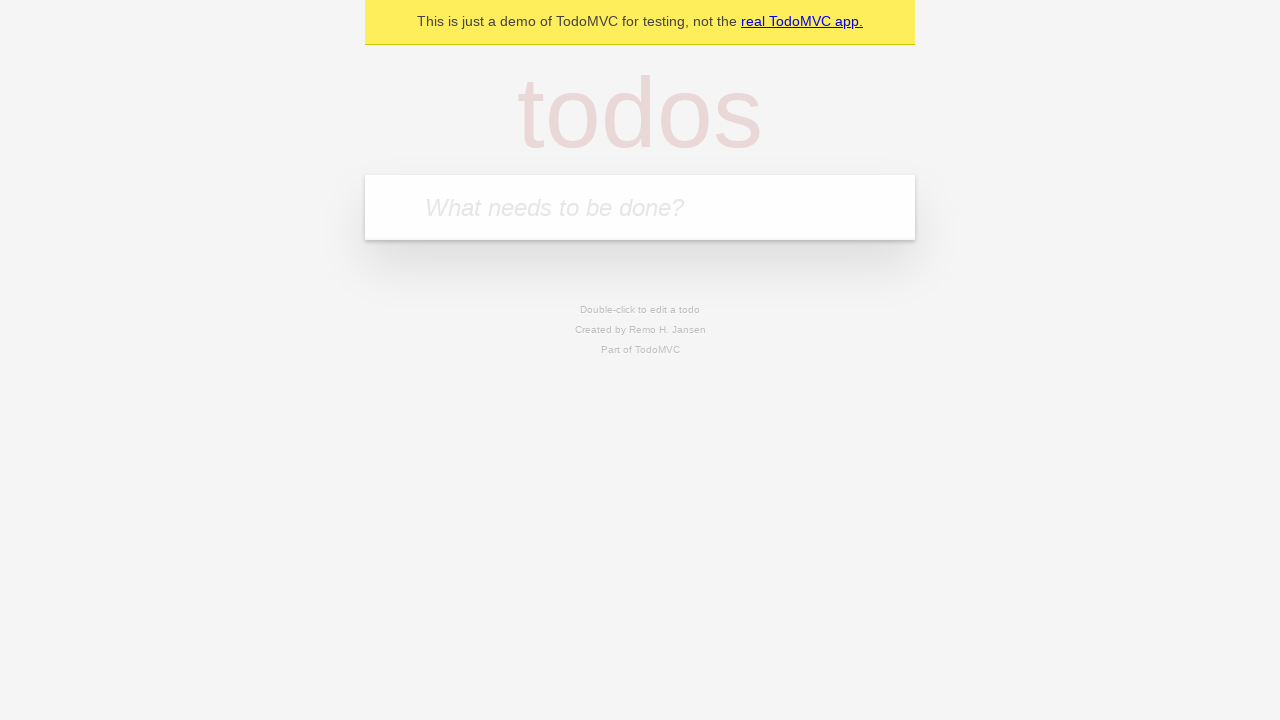

Filled input with 'buy some cheese' on internal:attr=[placeholder="What needs to be done?"i]
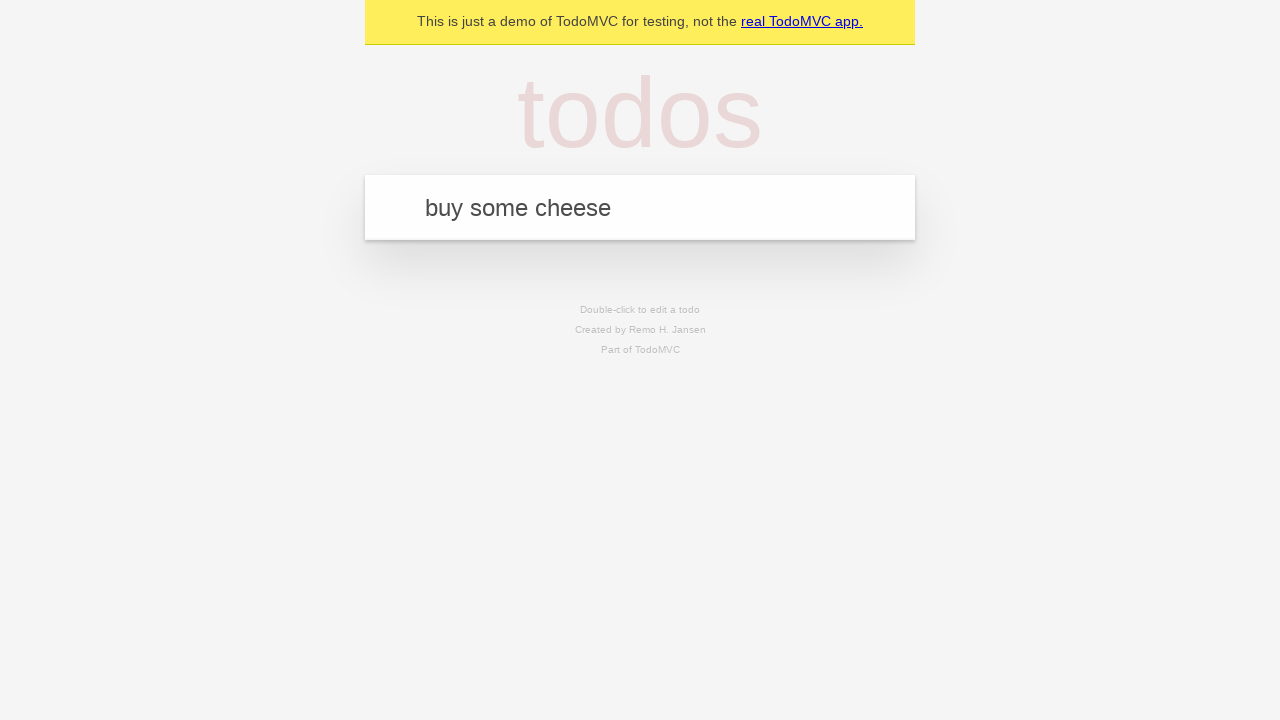

Pressed Enter to create first todo item on internal:attr=[placeholder="What needs to be done?"i]
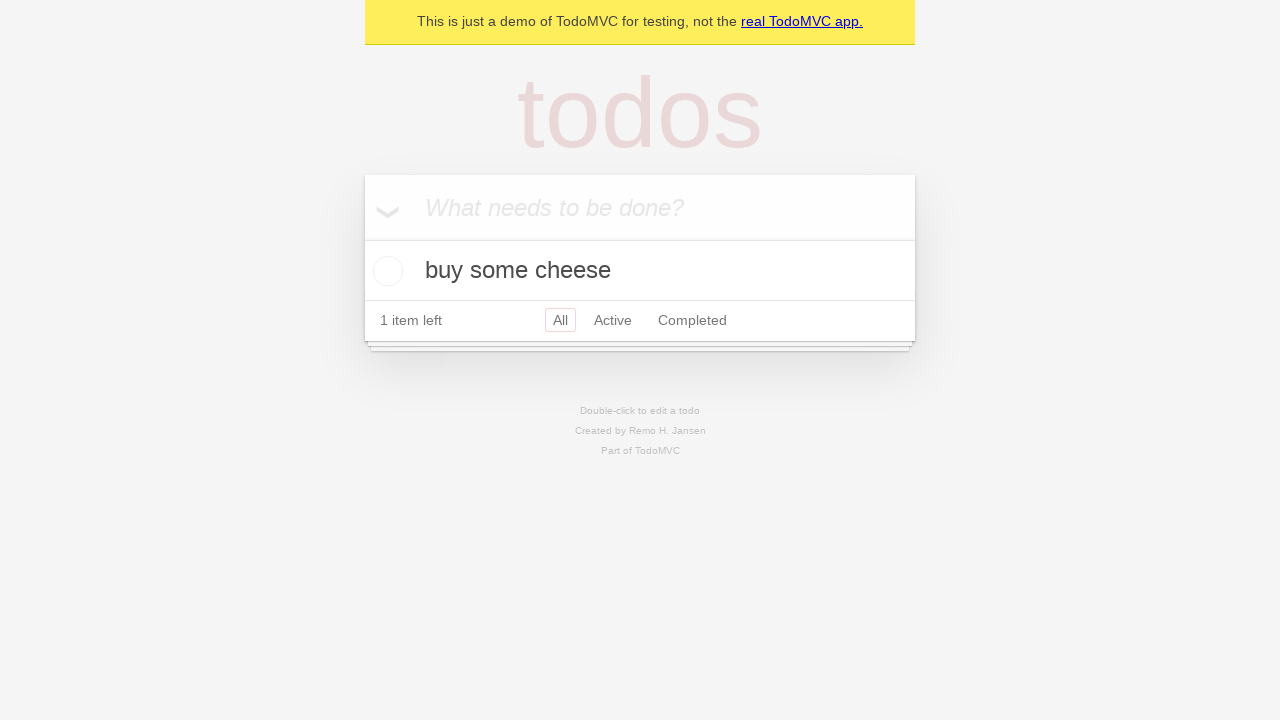

Filled input with 'feed the cat' on internal:attr=[placeholder="What needs to be done?"i]
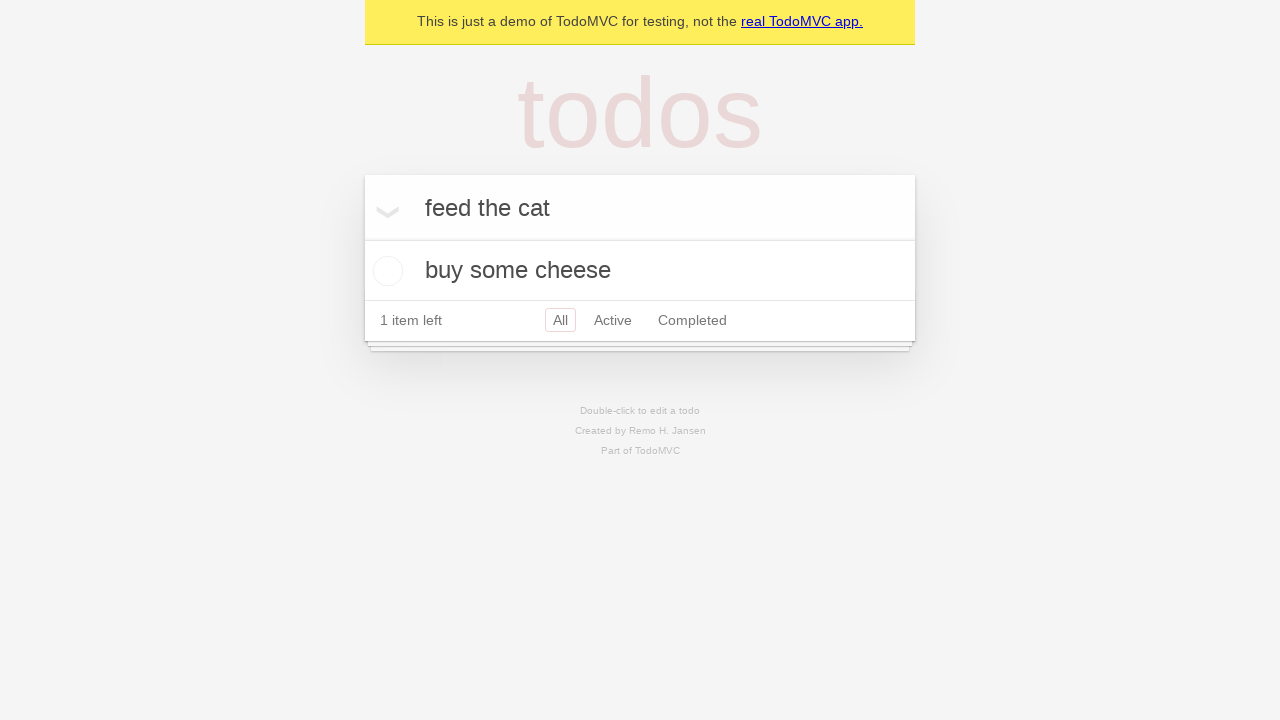

Pressed Enter to create second todo item on internal:attr=[placeholder="What needs to be done?"i]
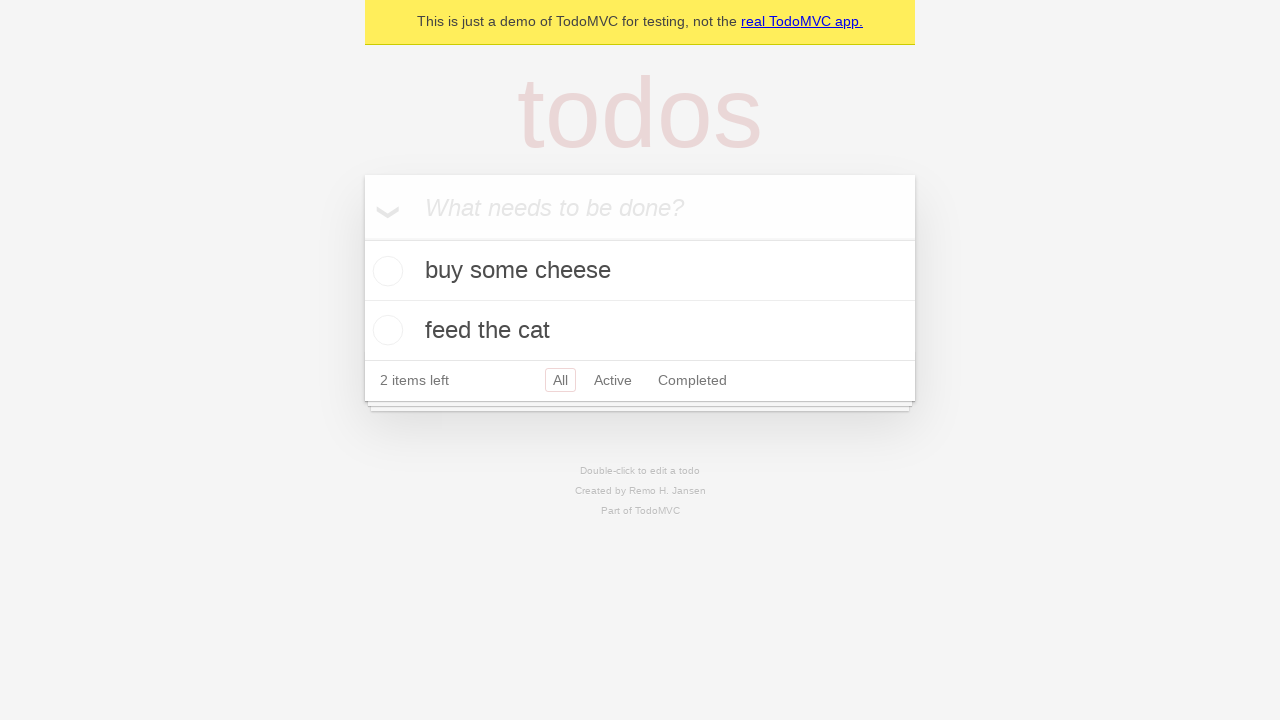

Filled input with 'book a doctors appointment' on internal:attr=[placeholder="What needs to be done?"i]
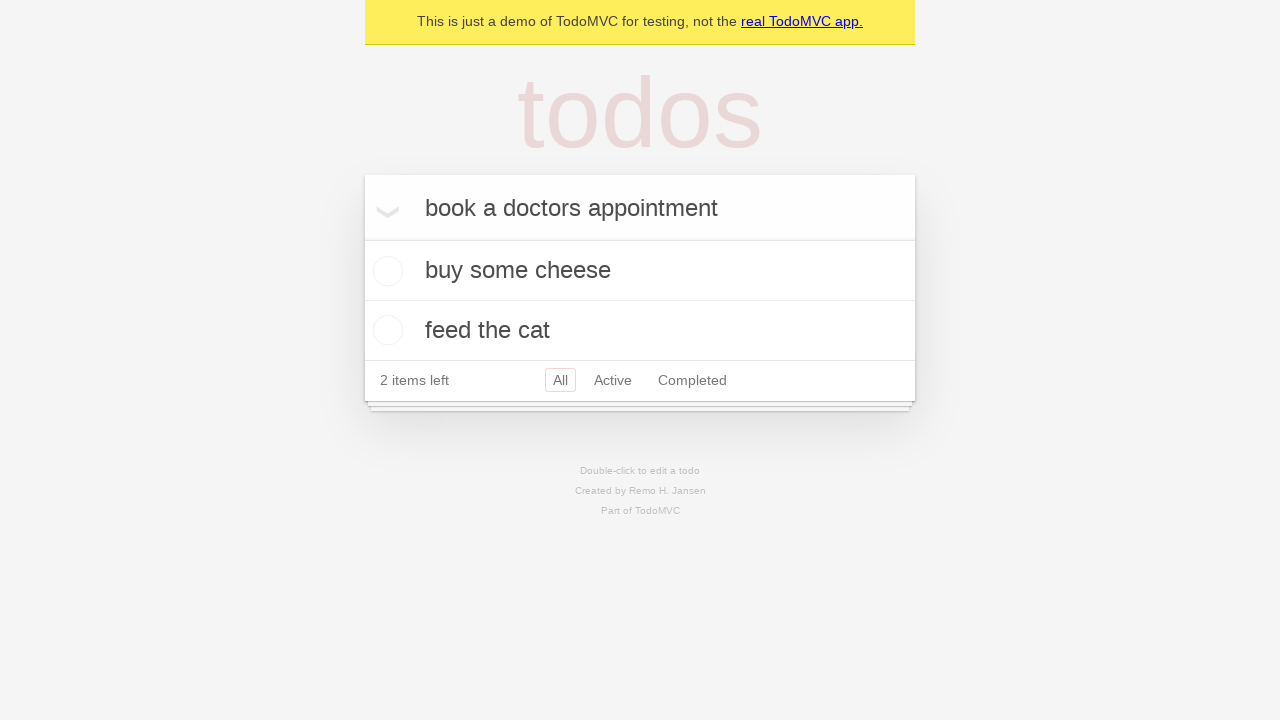

Pressed Enter to create third todo item on internal:attr=[placeholder="What needs to be done?"i]
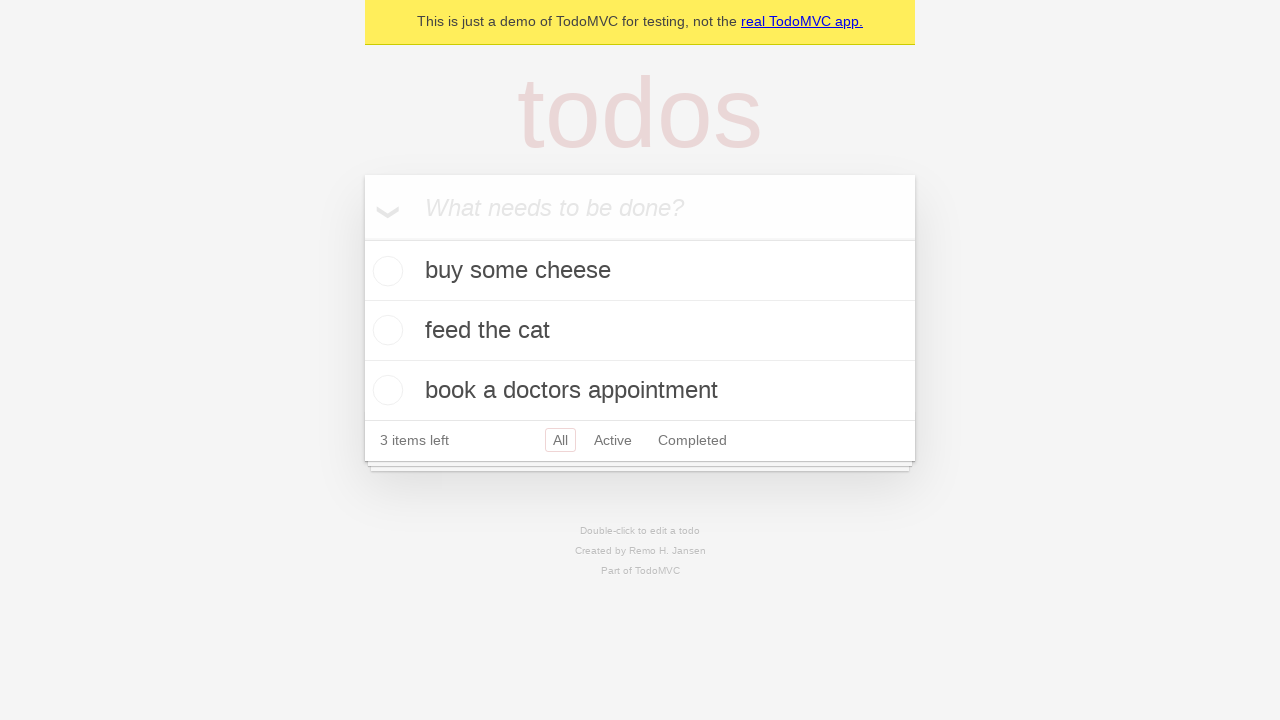

Checked 'Mark all as complete' checkbox at (362, 238) on internal:label="Mark all as complete"i
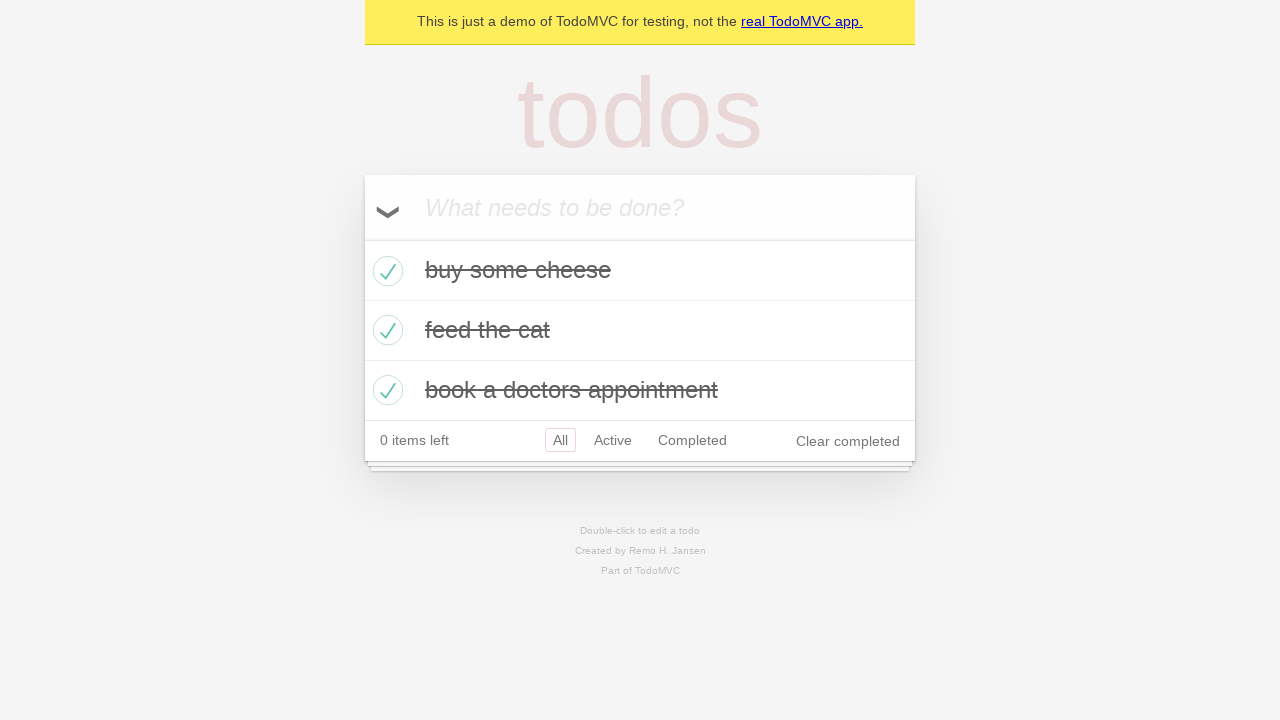

Unchecked first todo item checkbox at (385, 271) on internal:testid=[data-testid="todo-item"s] >> nth=0 >> internal:role=checkbox
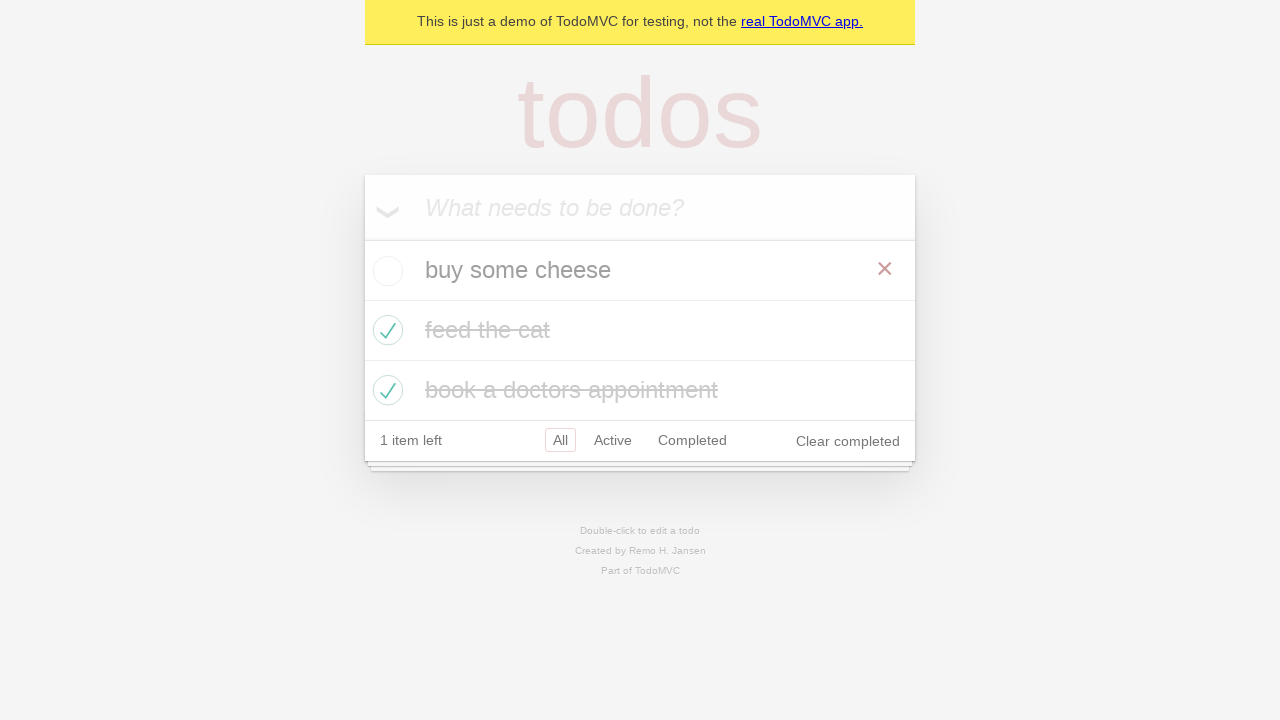

Checked first todo item checkbox again at (385, 271) on internal:testid=[data-testid="todo-item"s] >> nth=0 >> internal:role=checkbox
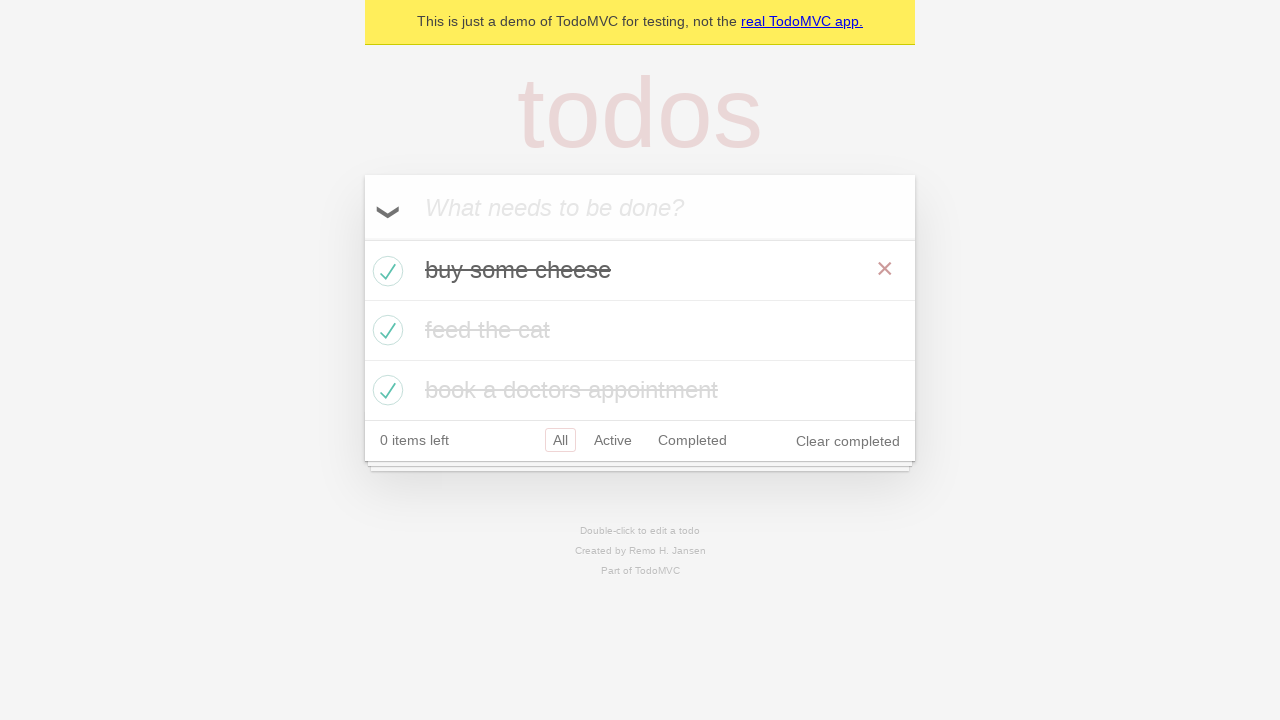

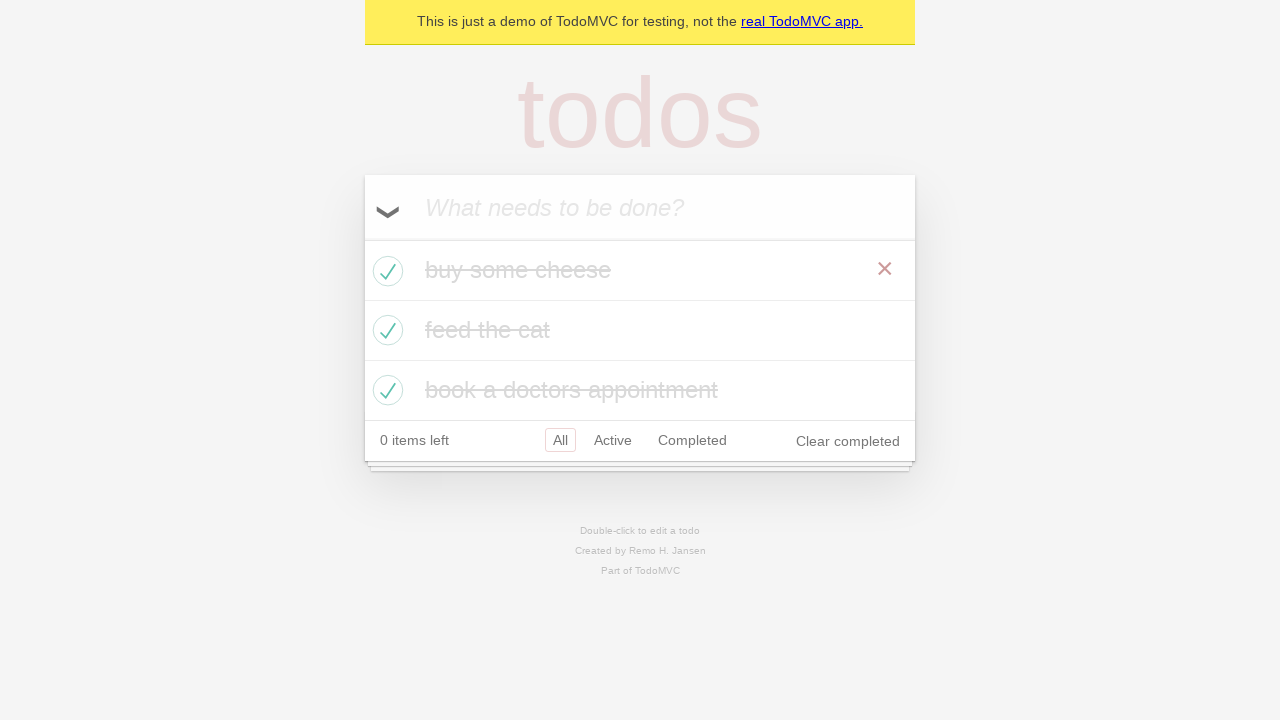